Tests dropdown selection functionality by iterating through all options in a class dropdown and selecting each one

Starting URL: https://twhyderabad.github.io/demo_site/create-student.html

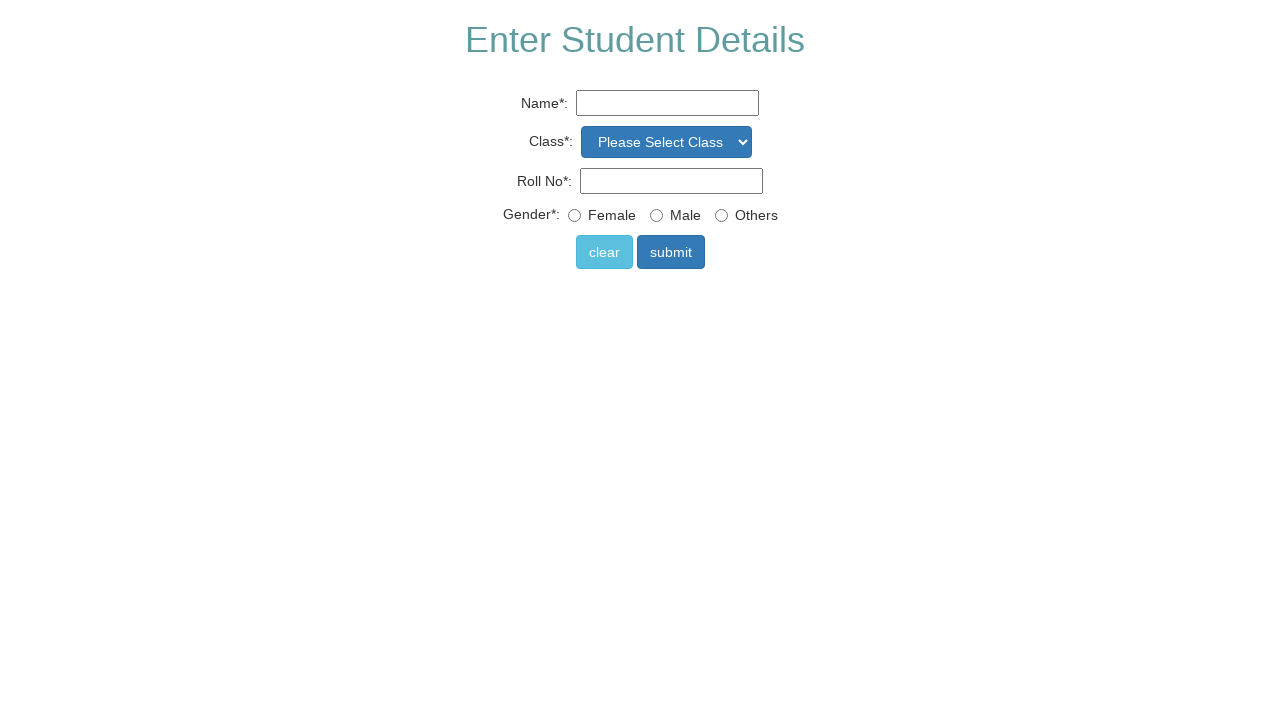

Class dropdown selector loaded
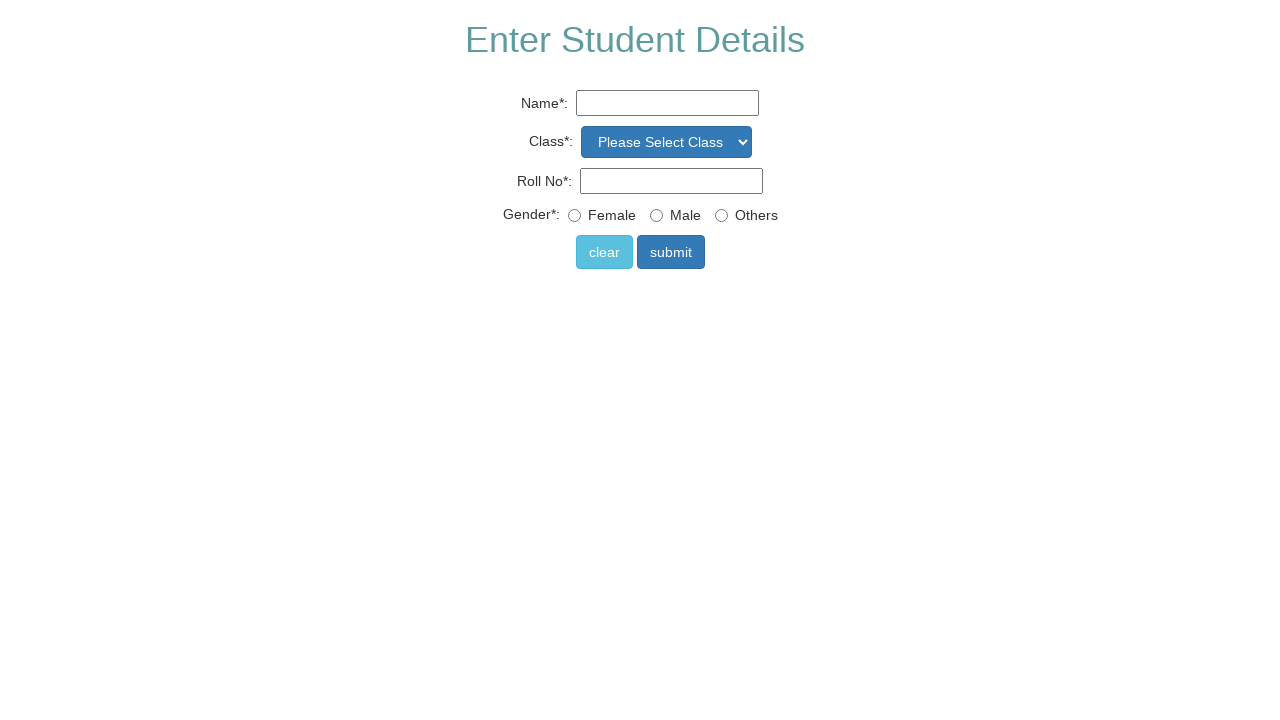

Located class dropdown element
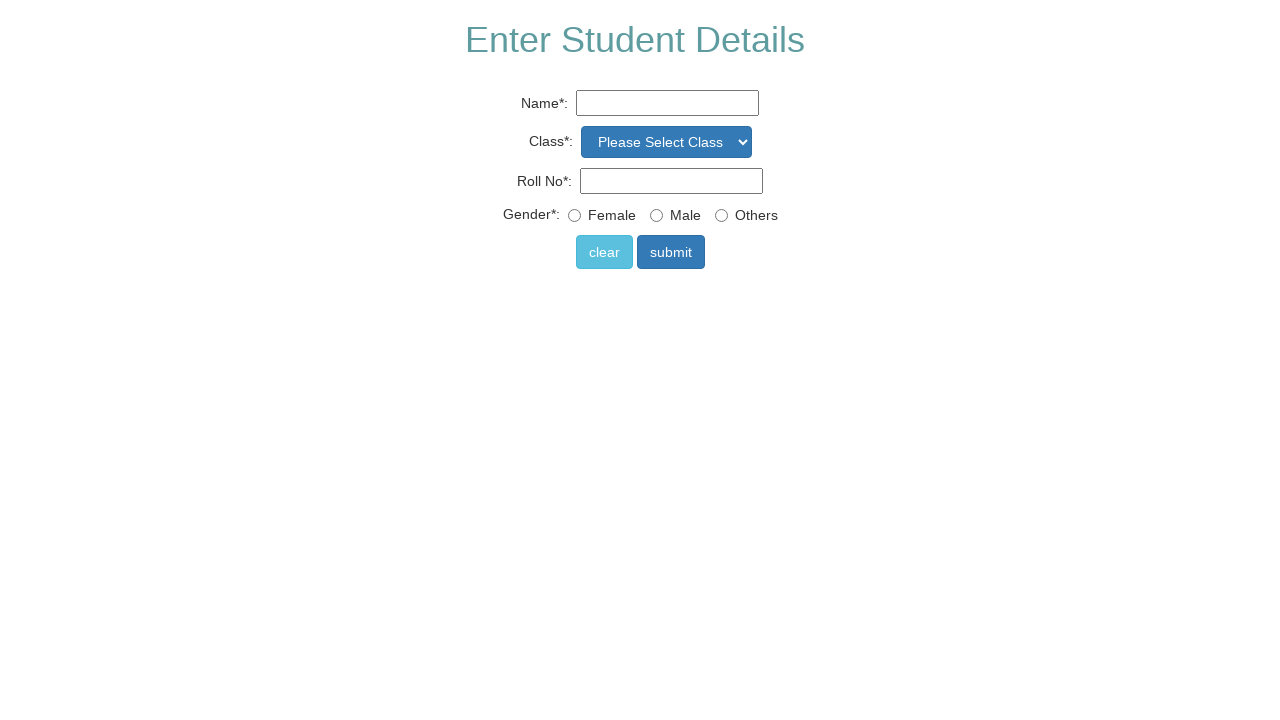

Located all option elements in dropdown
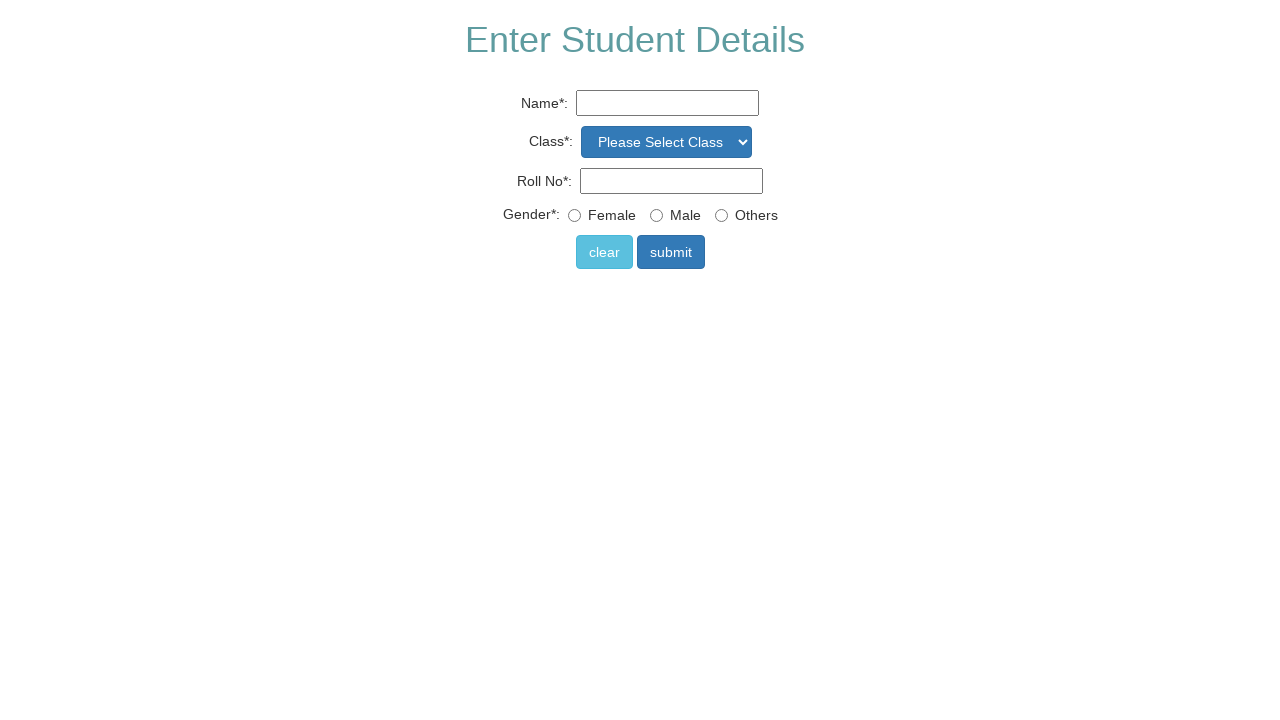

Found 10 options in dropdown
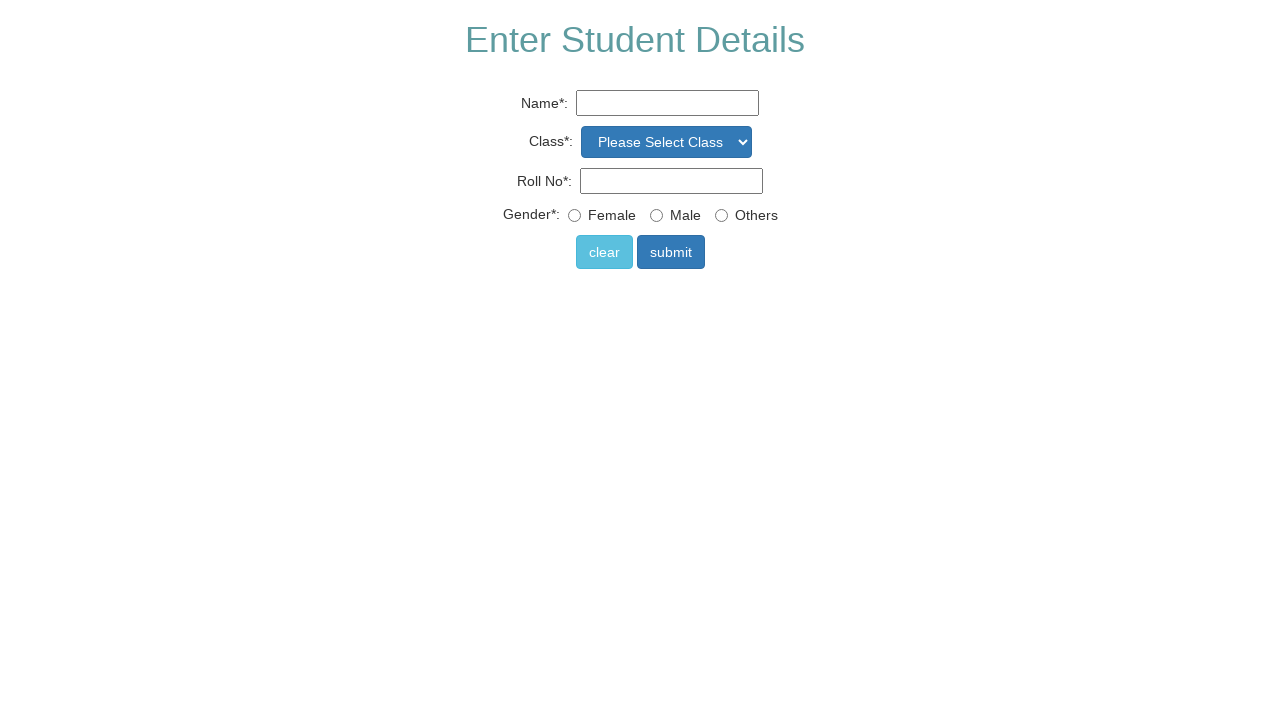

Retrieved value attribute from option 1: ''
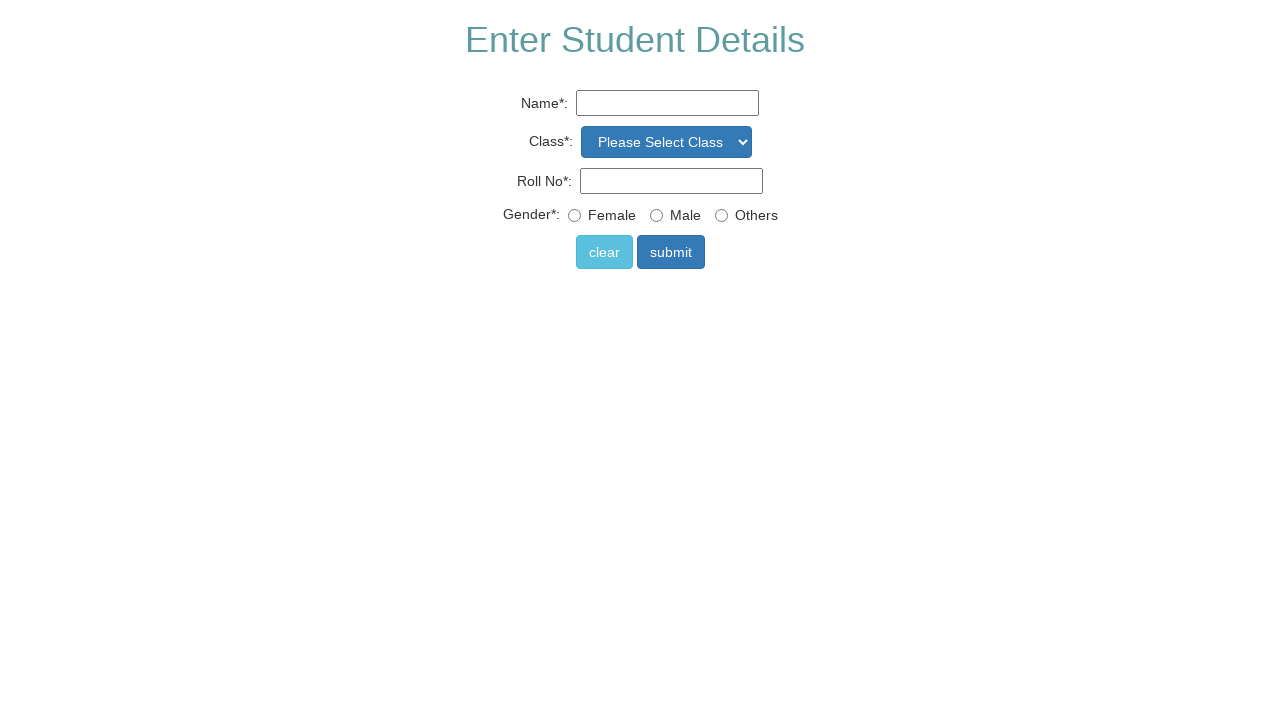

Retrieved value attribute from option 2: 'I'
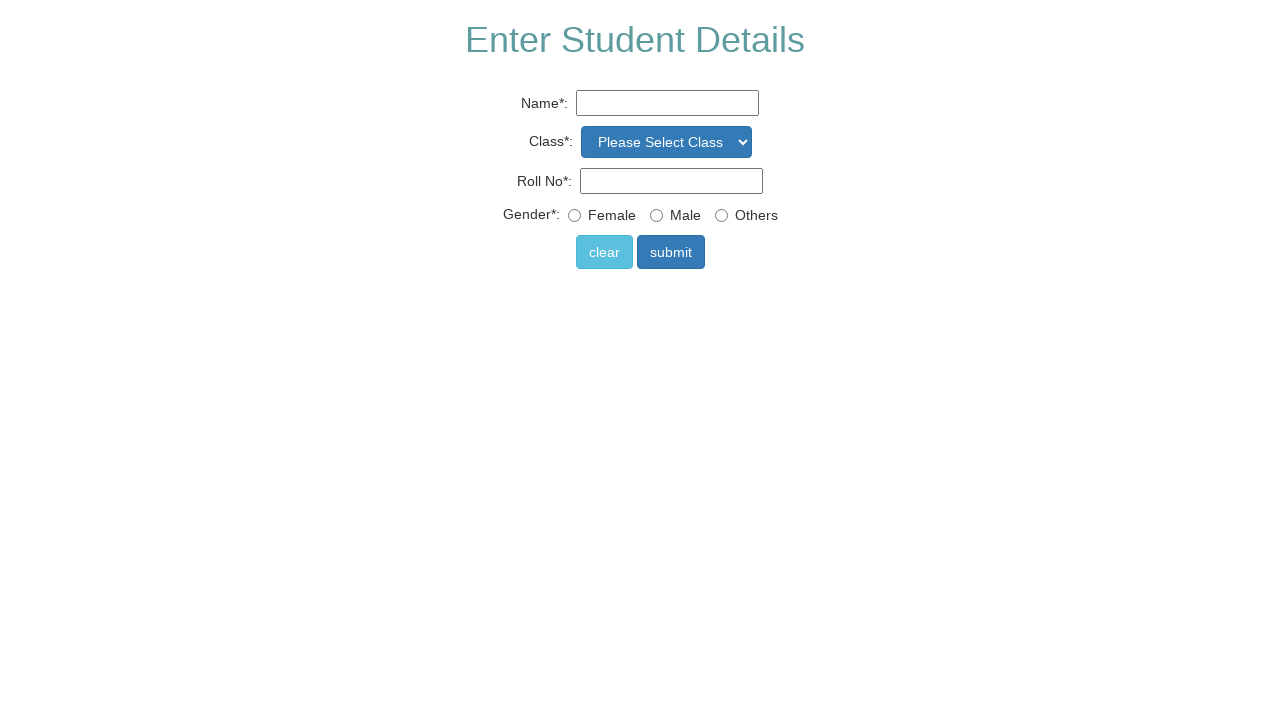

Selected dropdown option with value 'I' on select#class
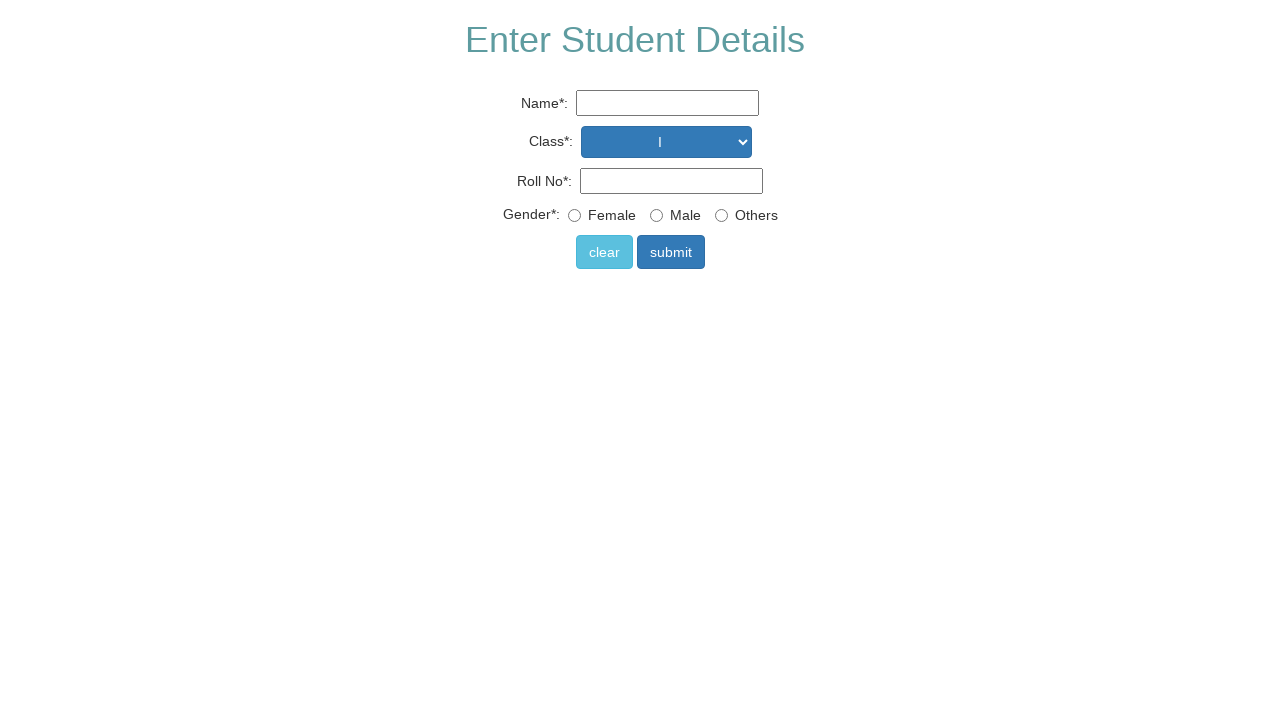

Waited 1000ms between selections
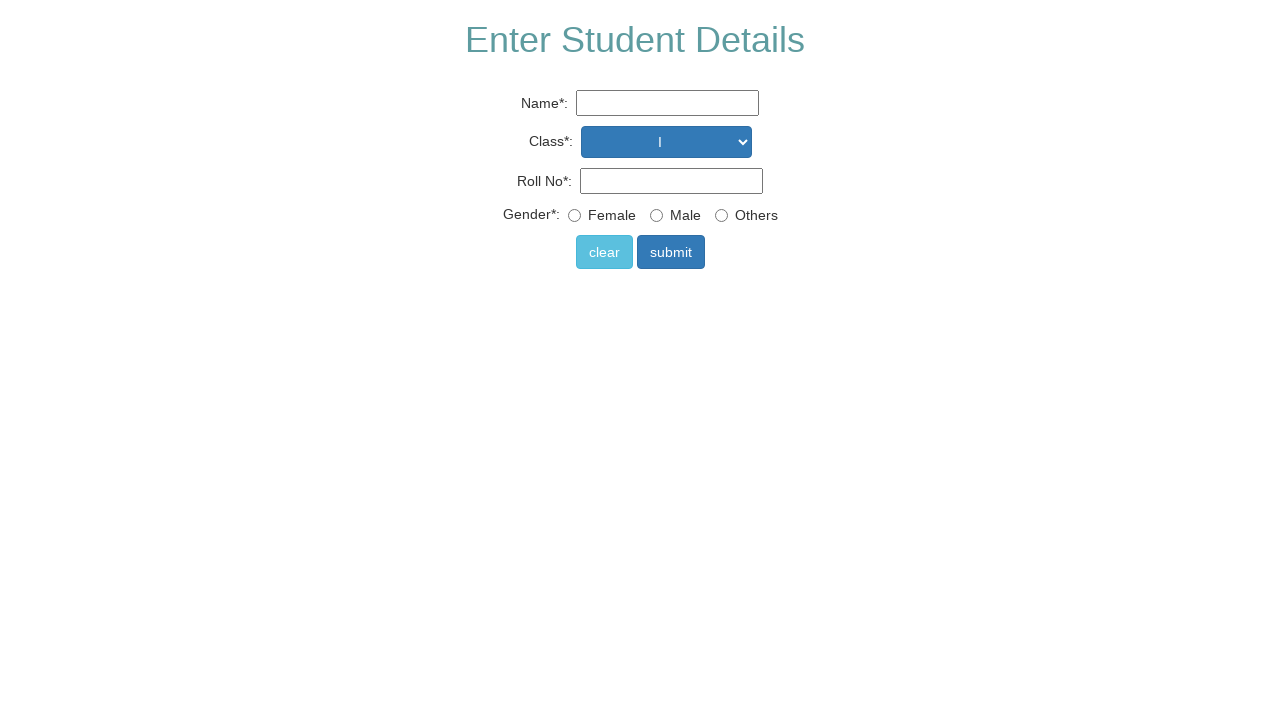

Retrieved value attribute from option 3: 'II'
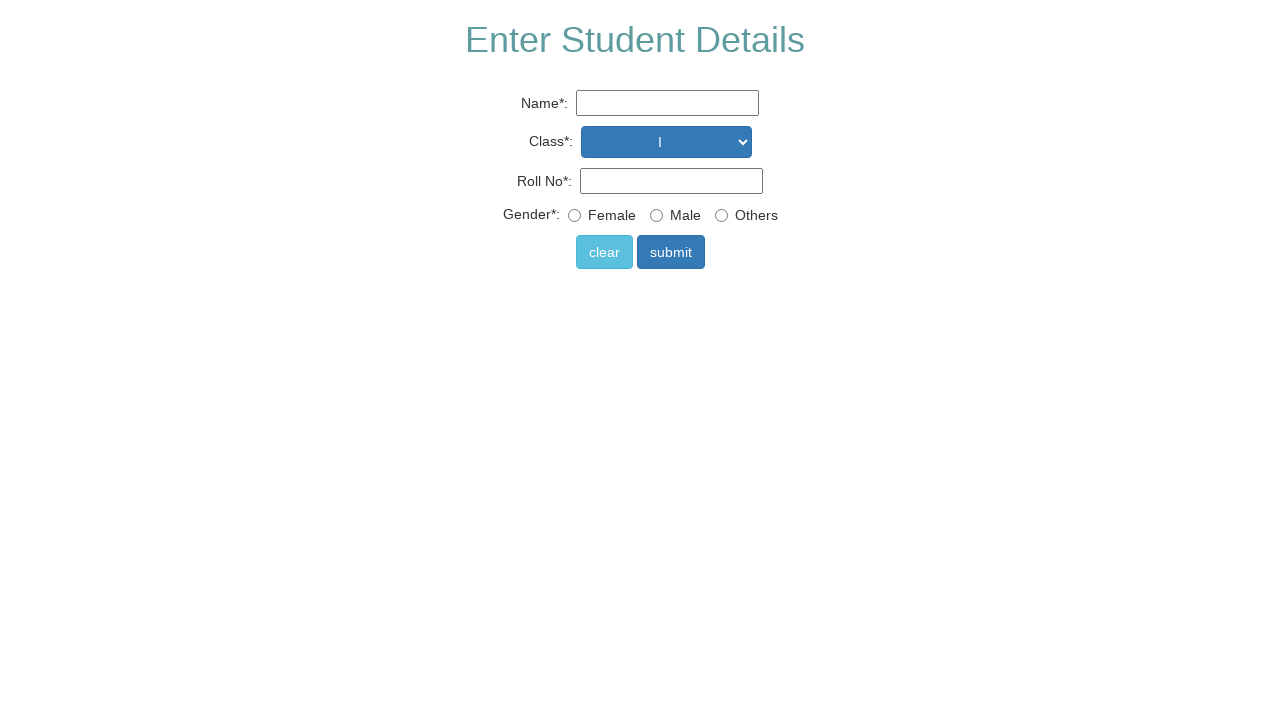

Selected dropdown option with value 'II' on select#class
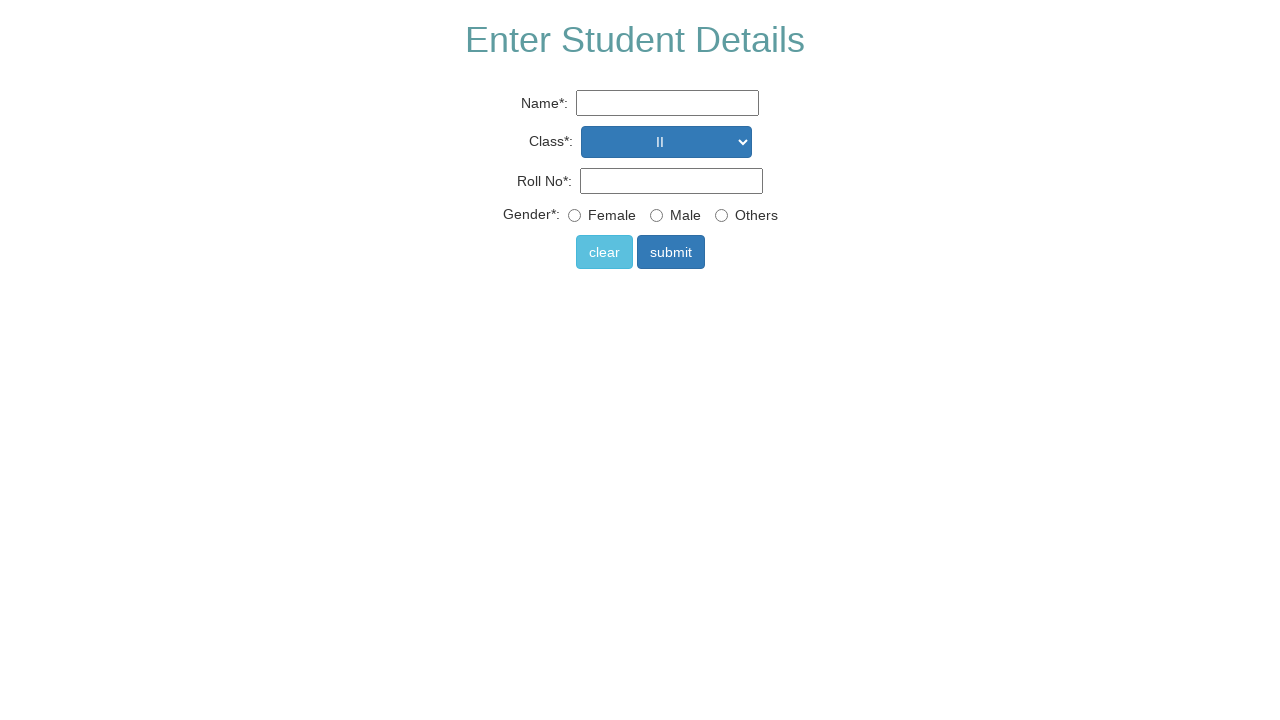

Waited 1000ms between selections
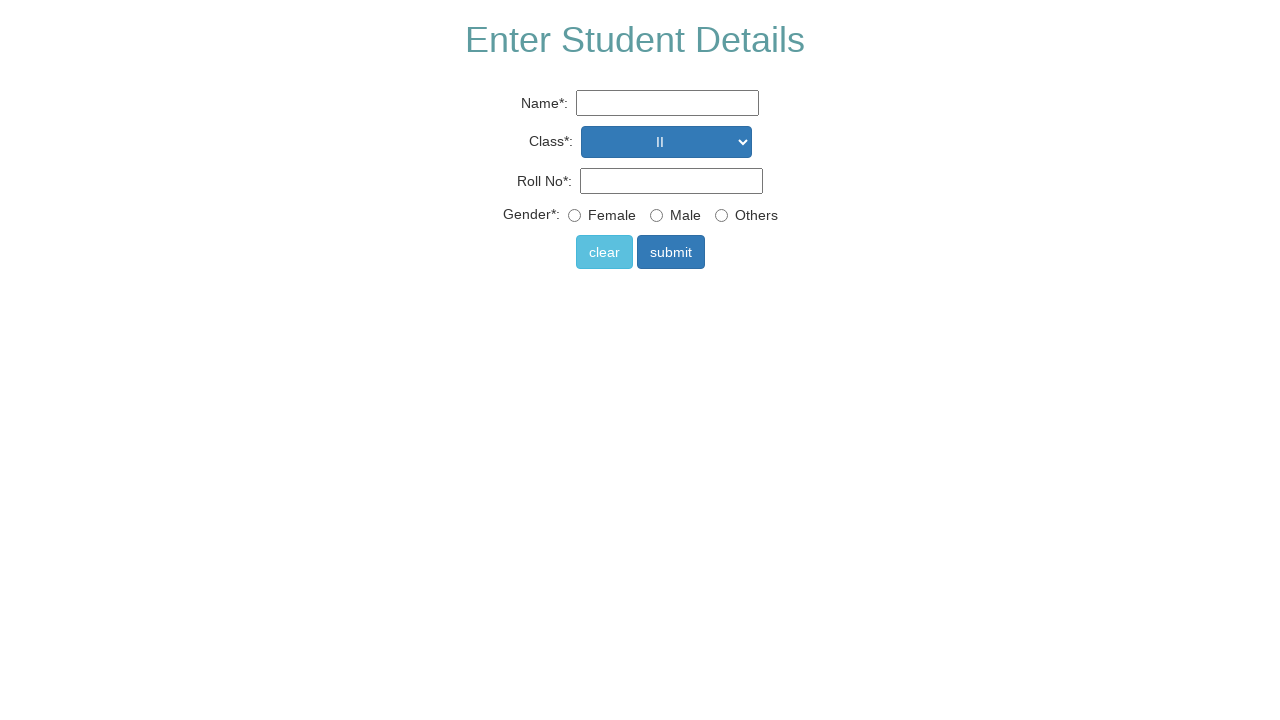

Retrieved value attribute from option 4: 'III'
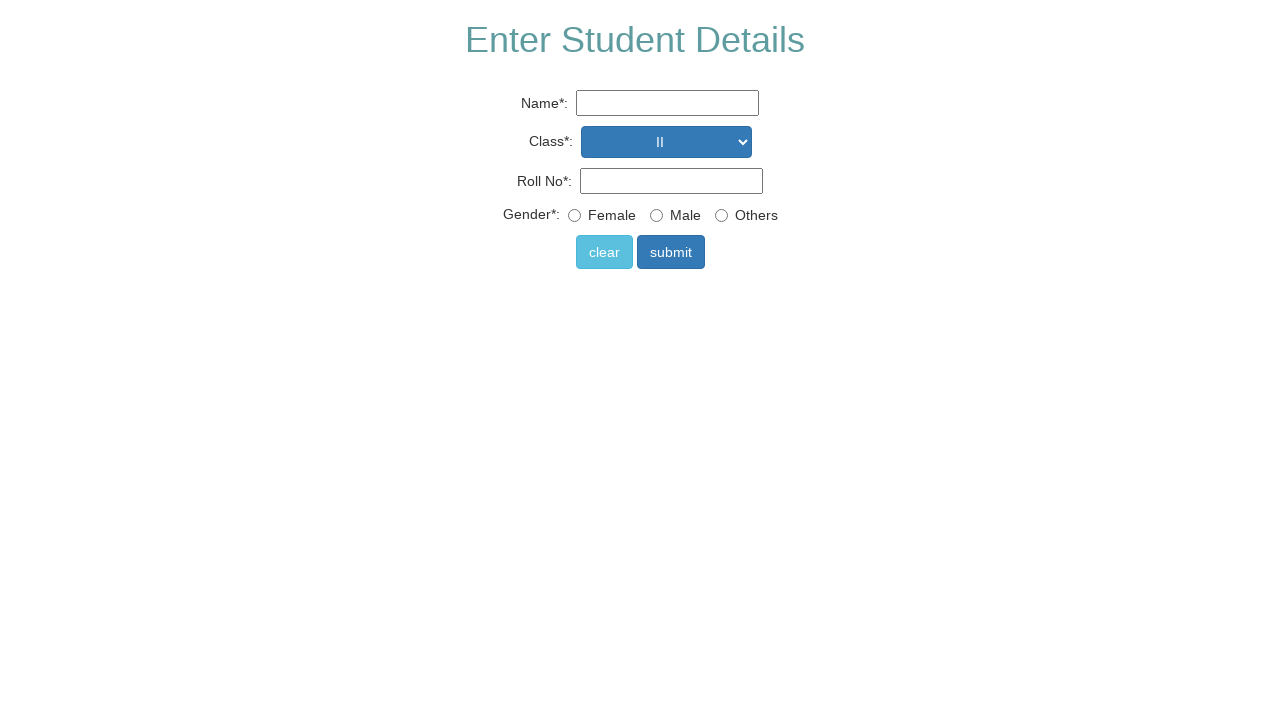

Selected dropdown option with value 'III' on select#class
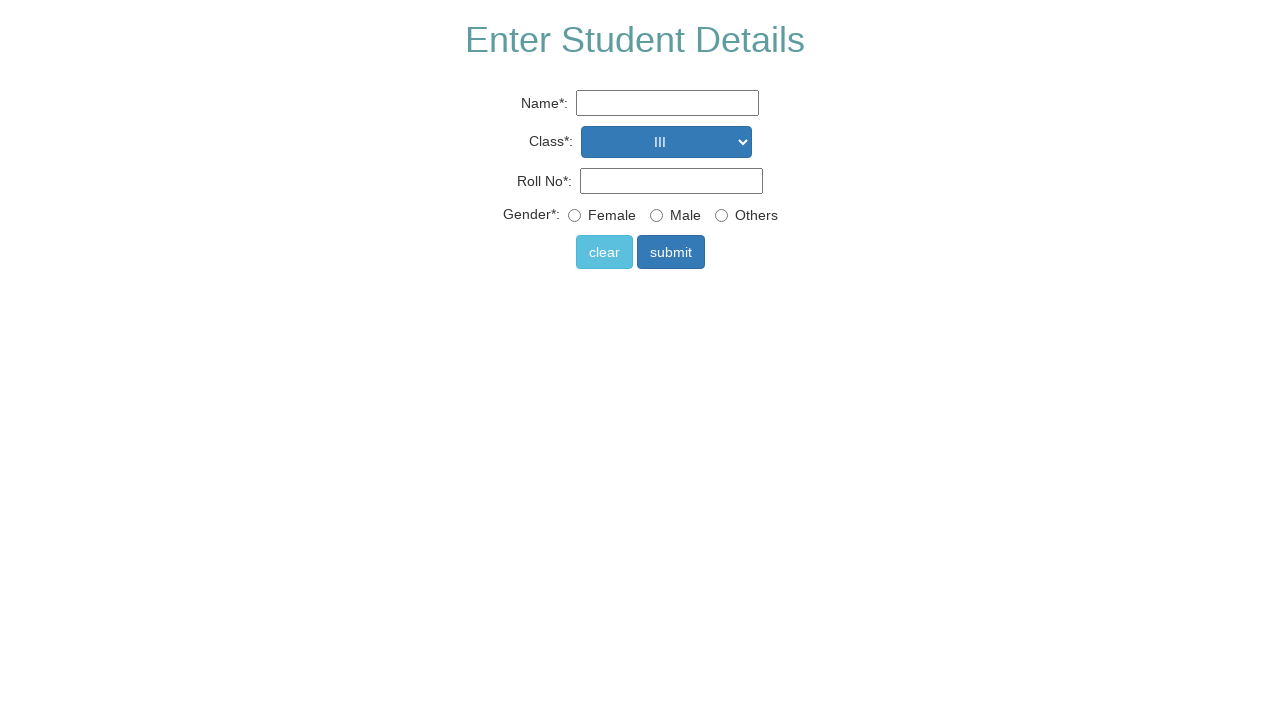

Waited 1000ms between selections
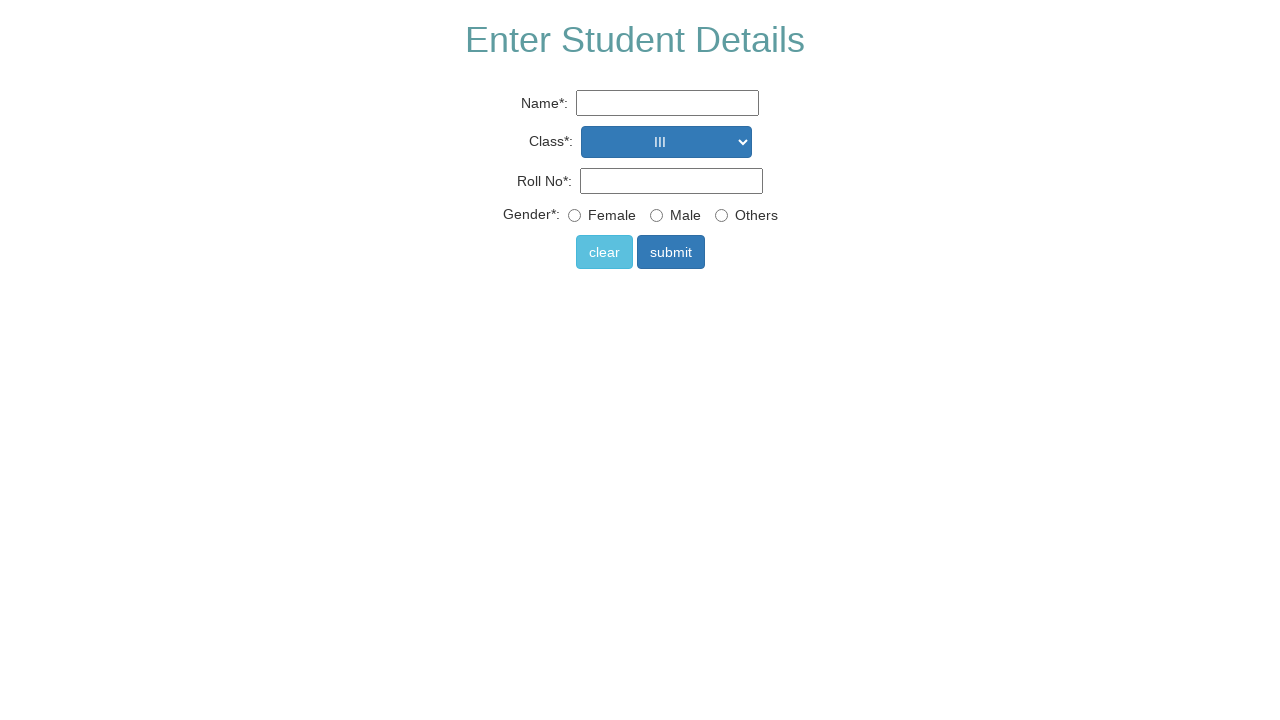

Retrieved value attribute from option 5: 'V'
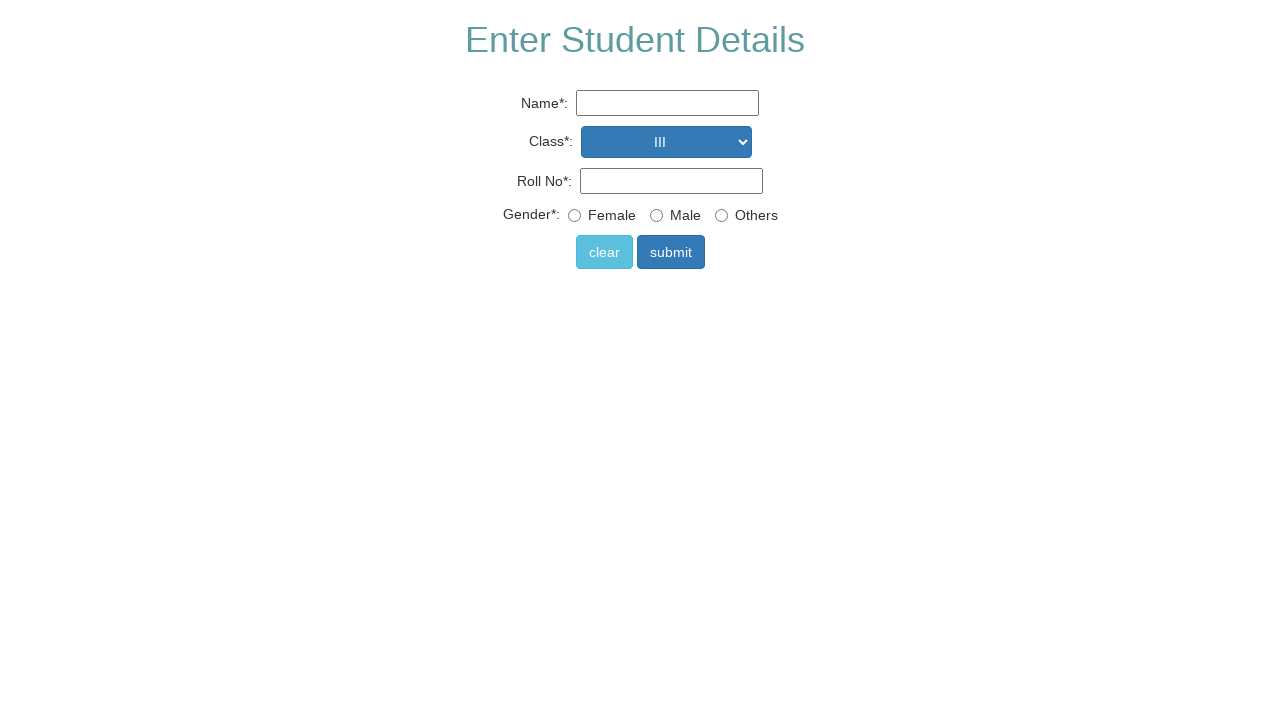

Selected dropdown option with value 'V' on select#class
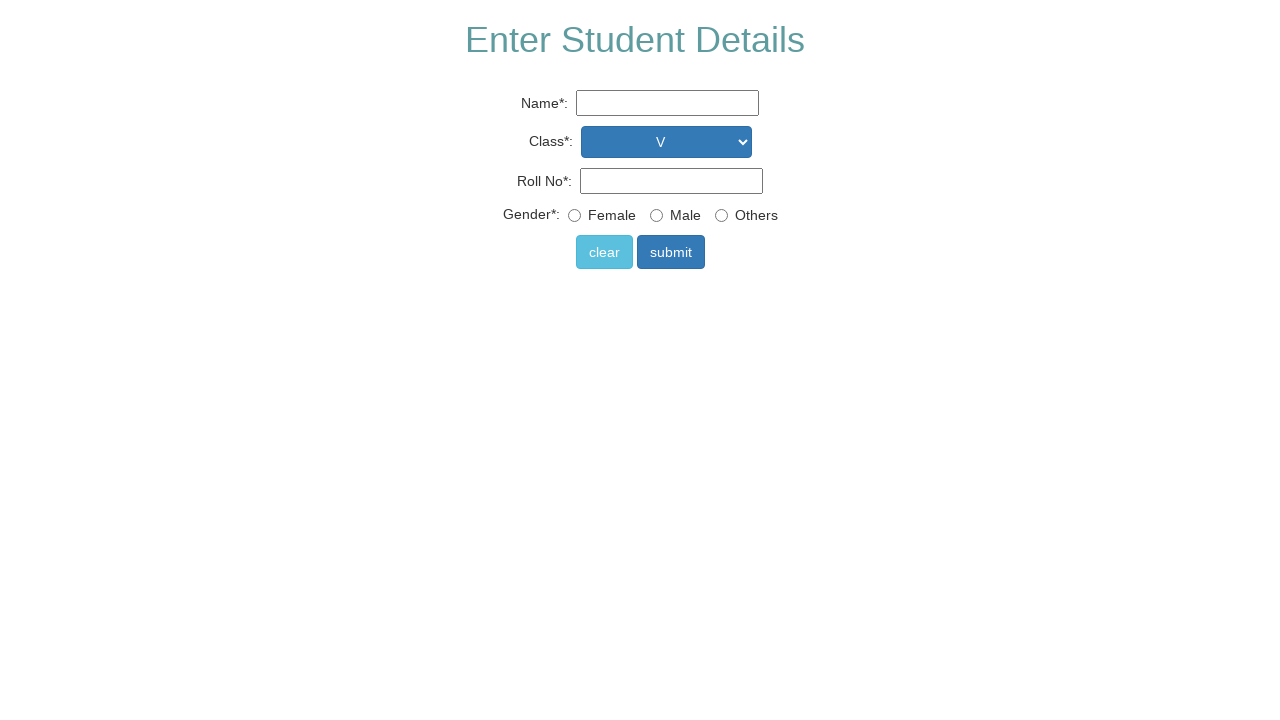

Waited 1000ms between selections
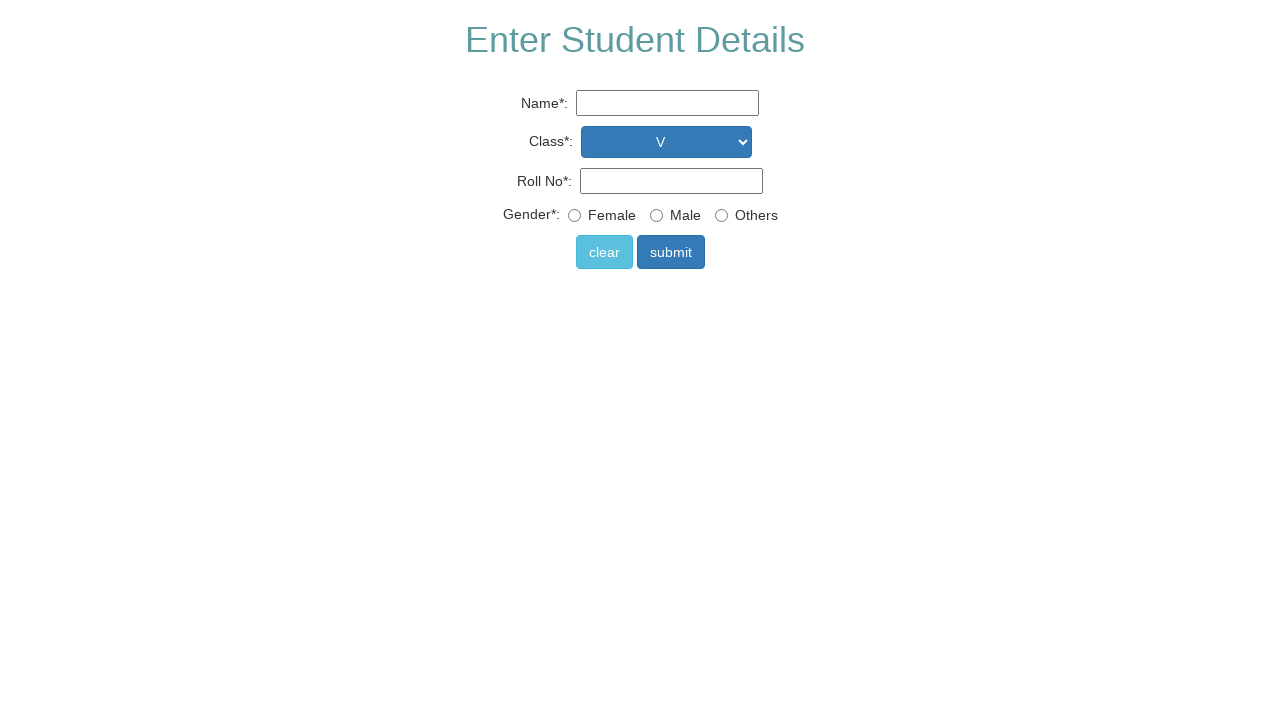

Retrieved value attribute from option 6: 'VI'
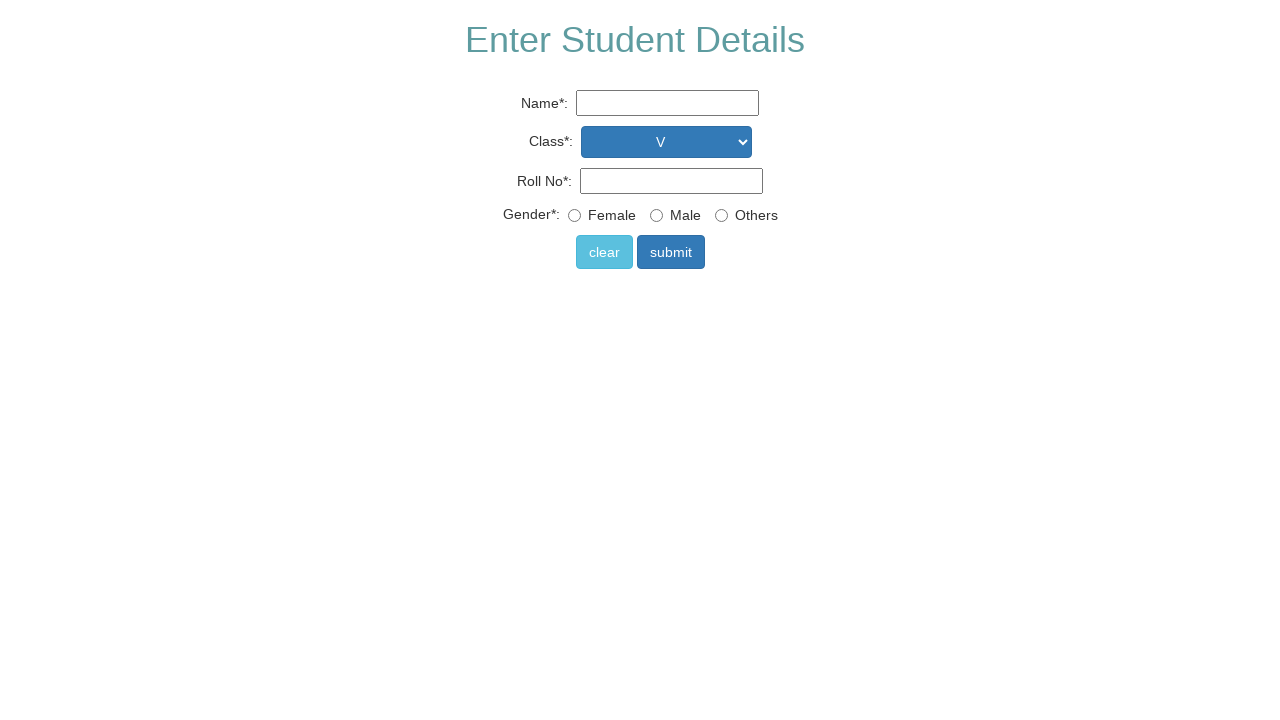

Selected dropdown option with value 'VI' on select#class
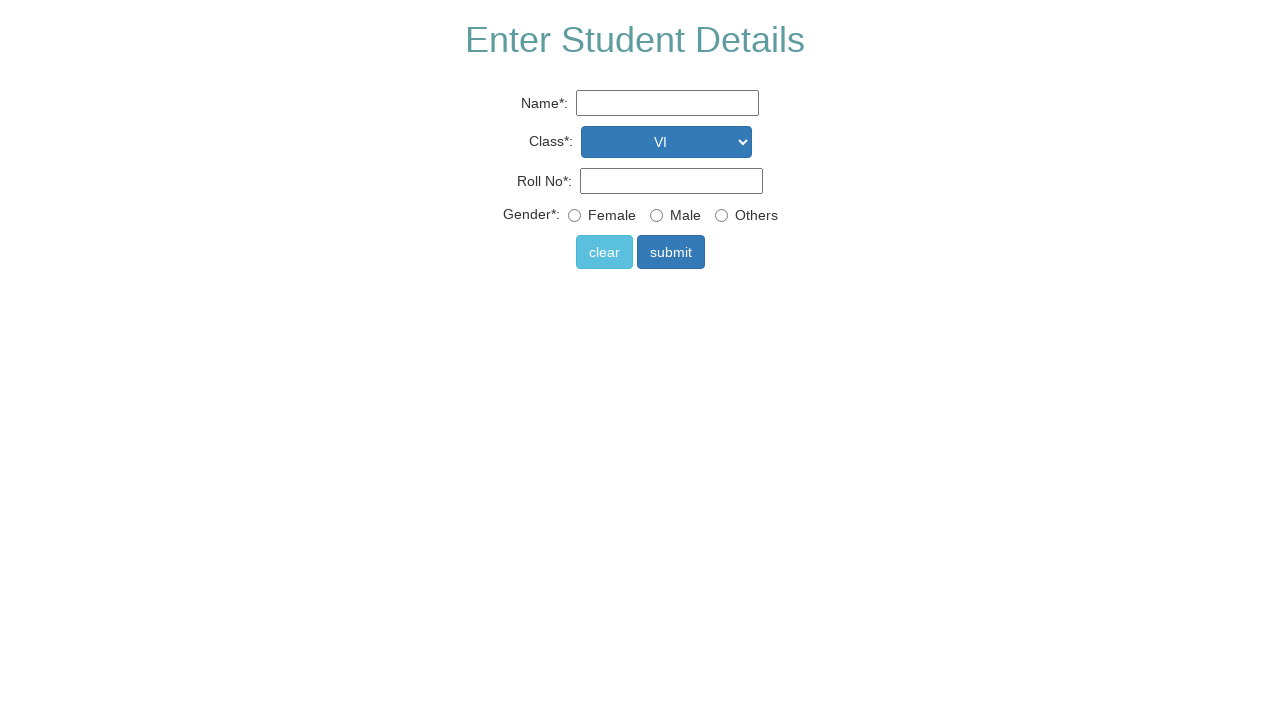

Waited 1000ms between selections
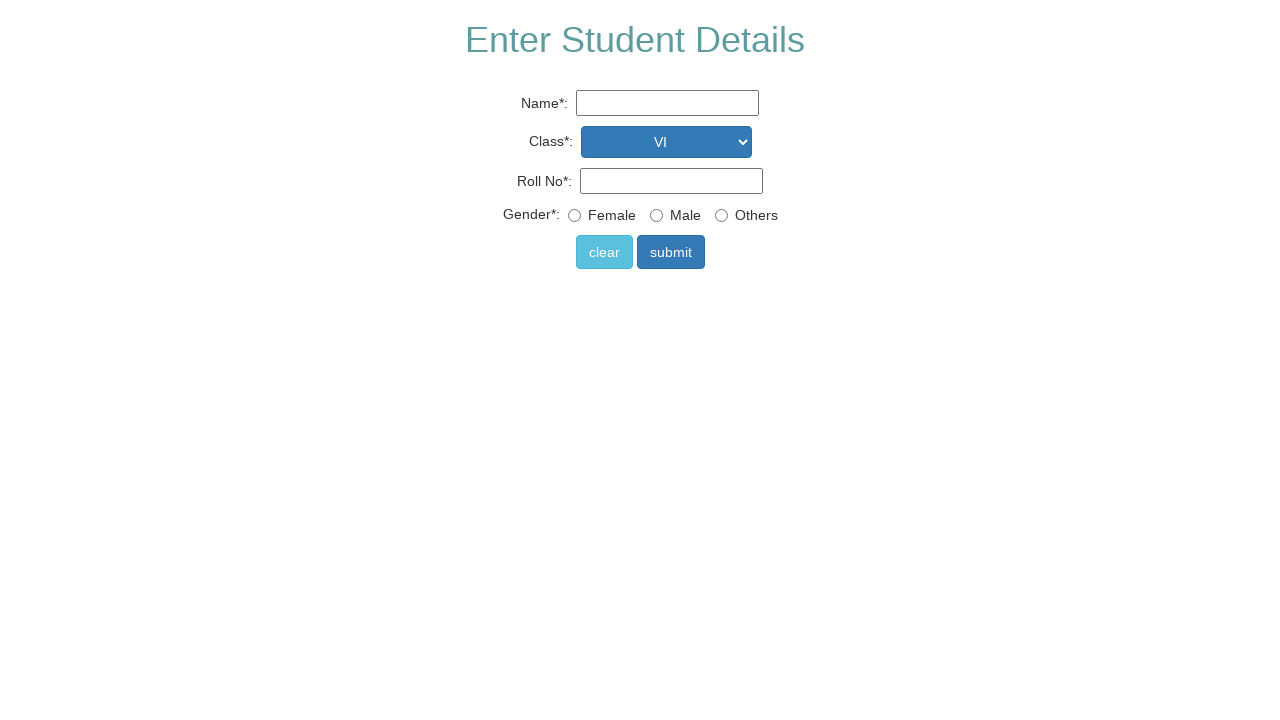

Retrieved value attribute from option 7: 'VII'
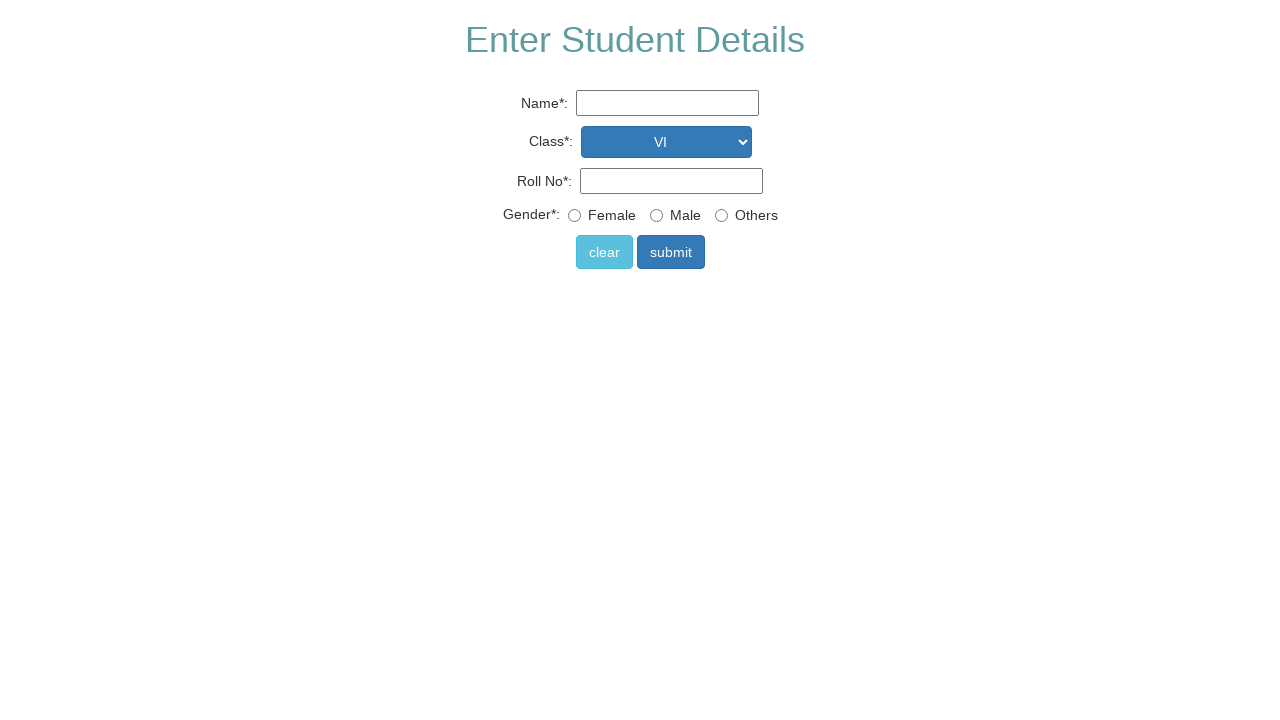

Selected dropdown option with value 'VII' on select#class
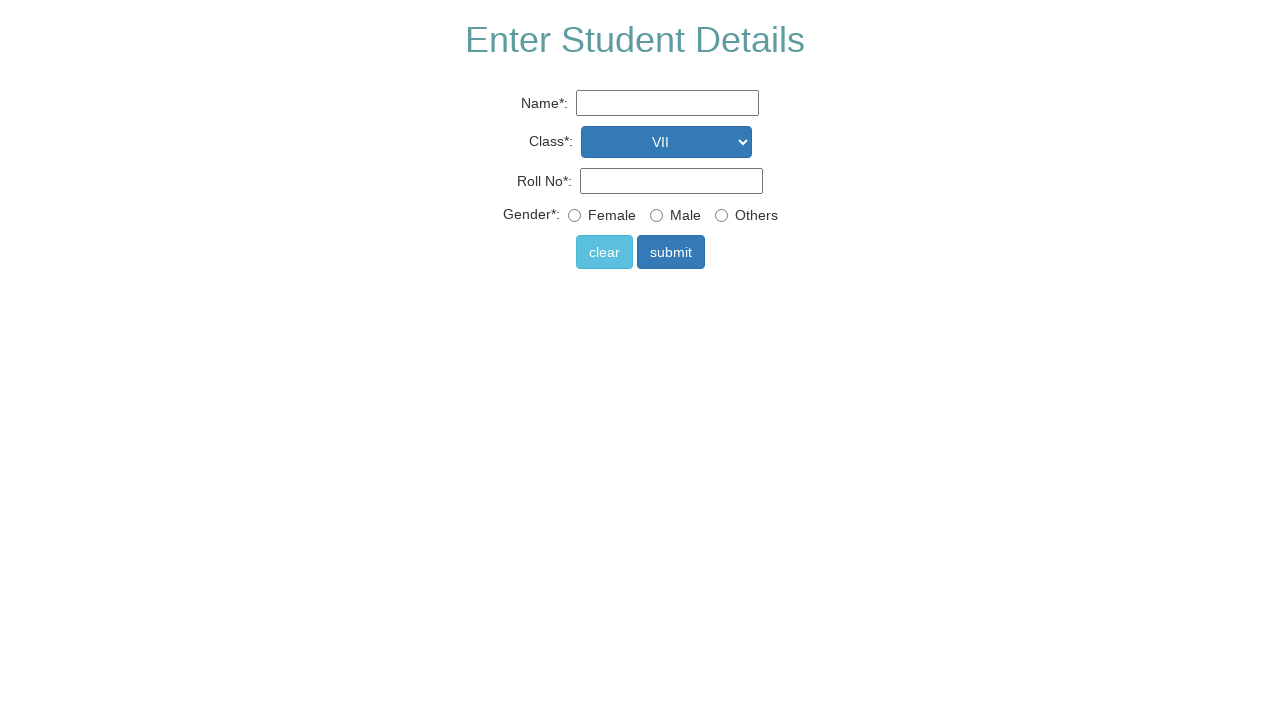

Waited 1000ms between selections
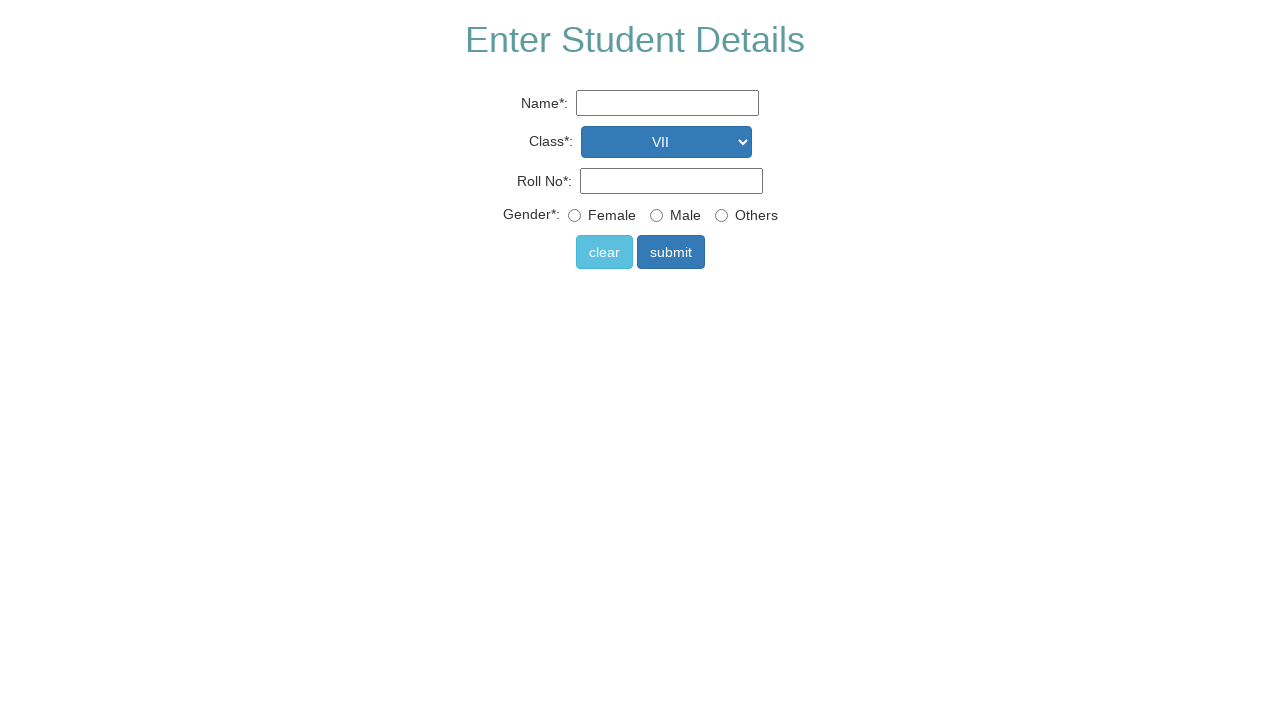

Retrieved value attribute from option 8: 'VIII'
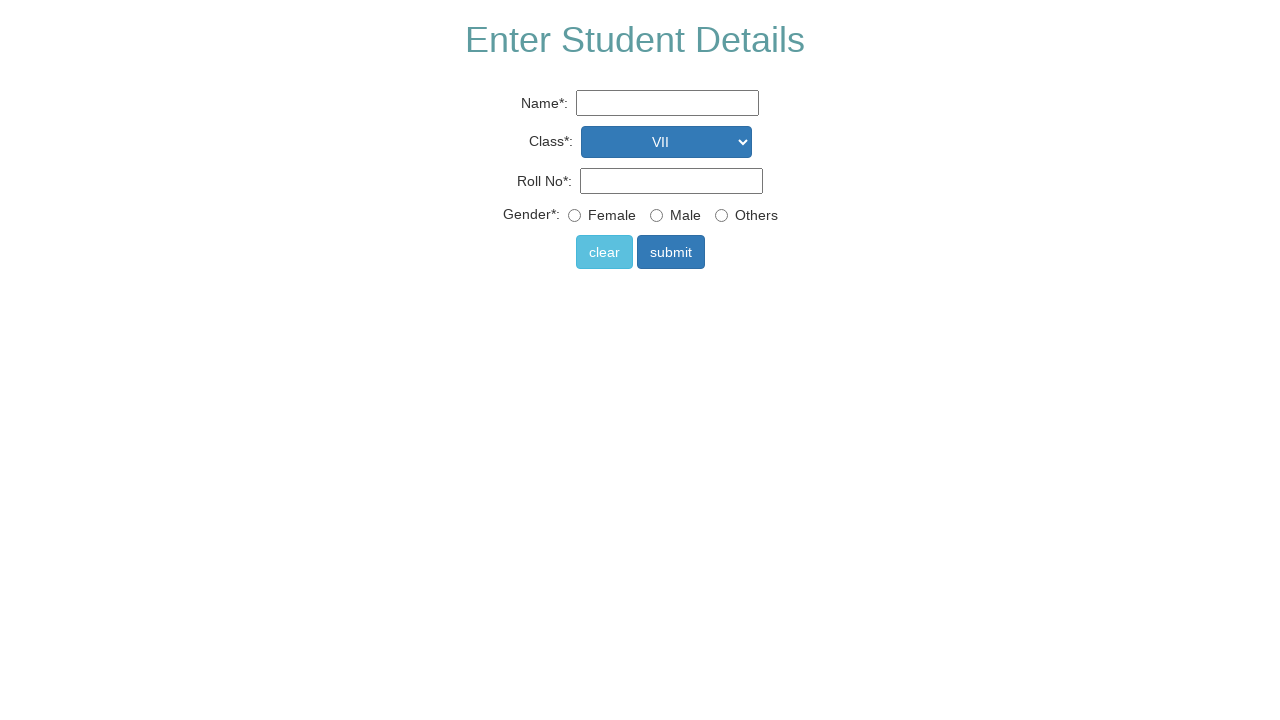

Selected dropdown option with value 'VIII' on select#class
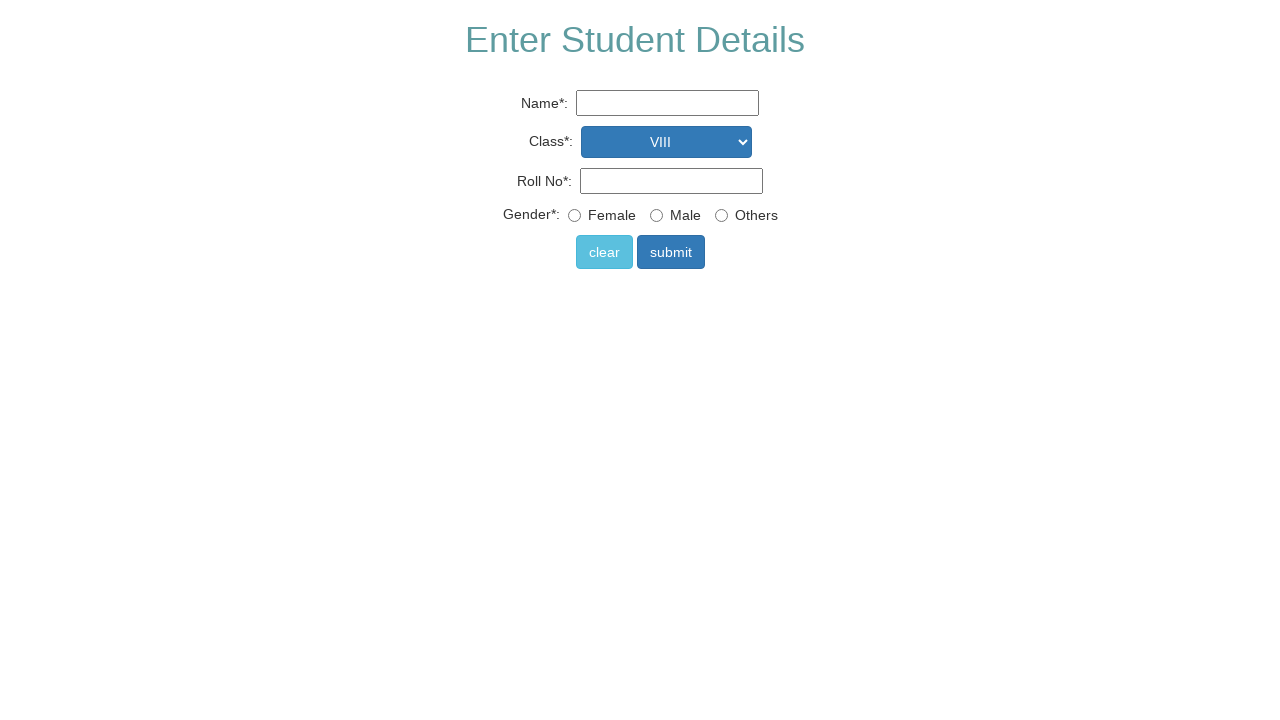

Waited 1000ms between selections
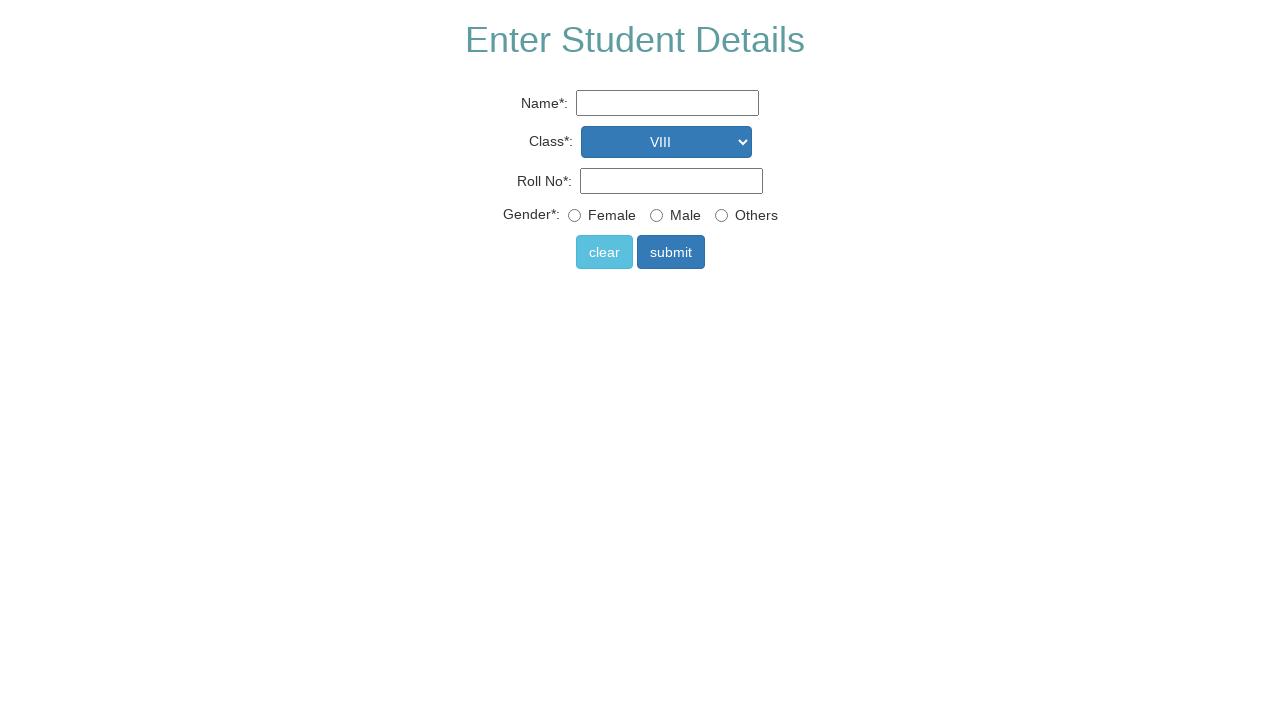

Retrieved value attribute from option 9: 'IX'
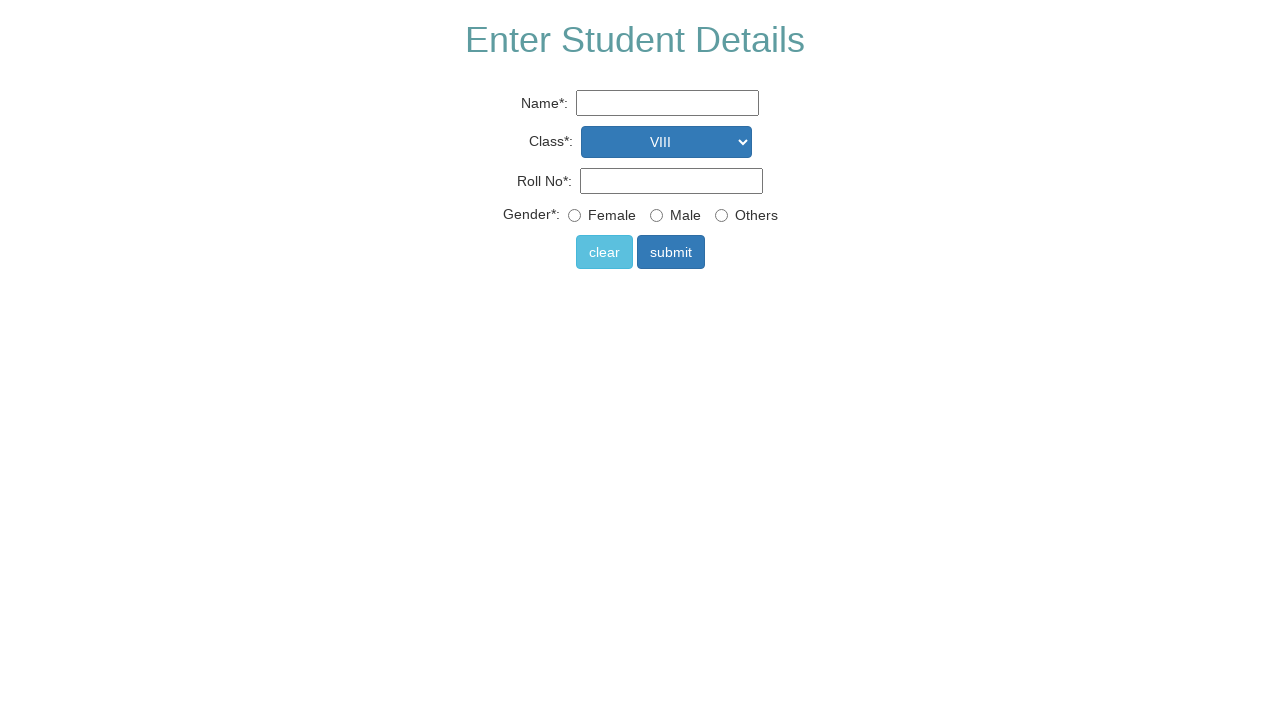

Selected dropdown option with value 'IX' on select#class
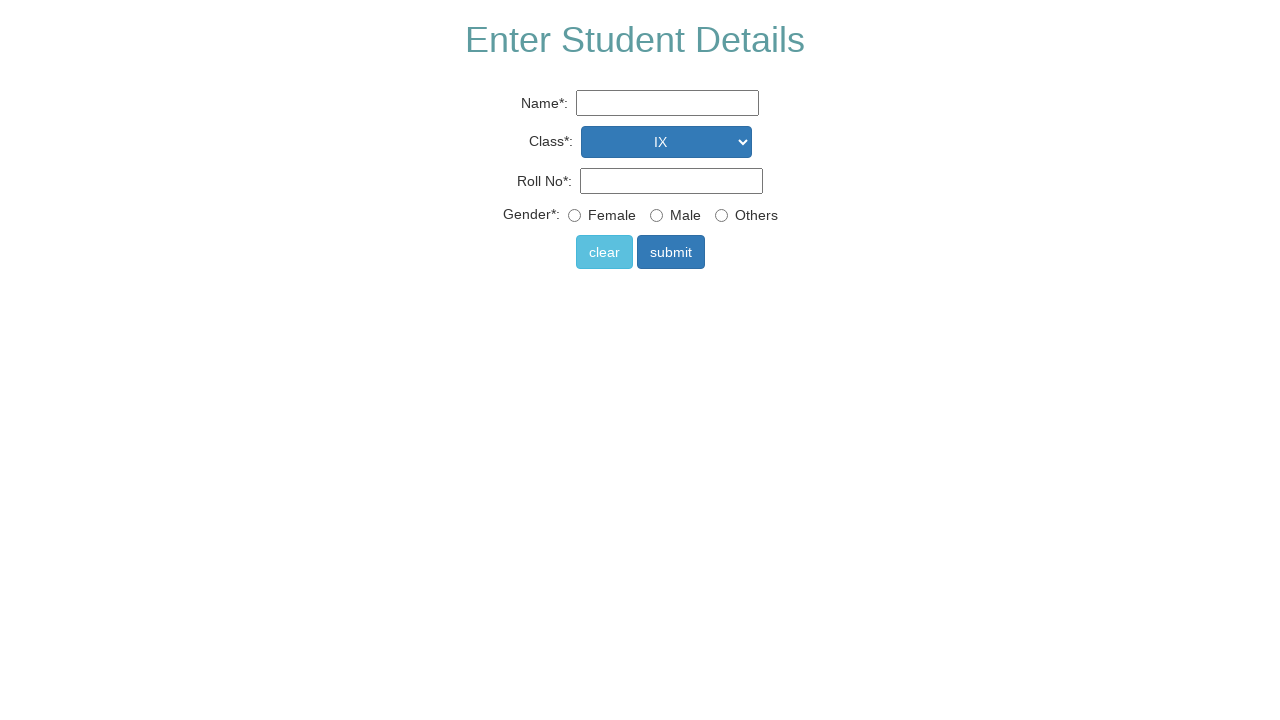

Waited 1000ms between selections
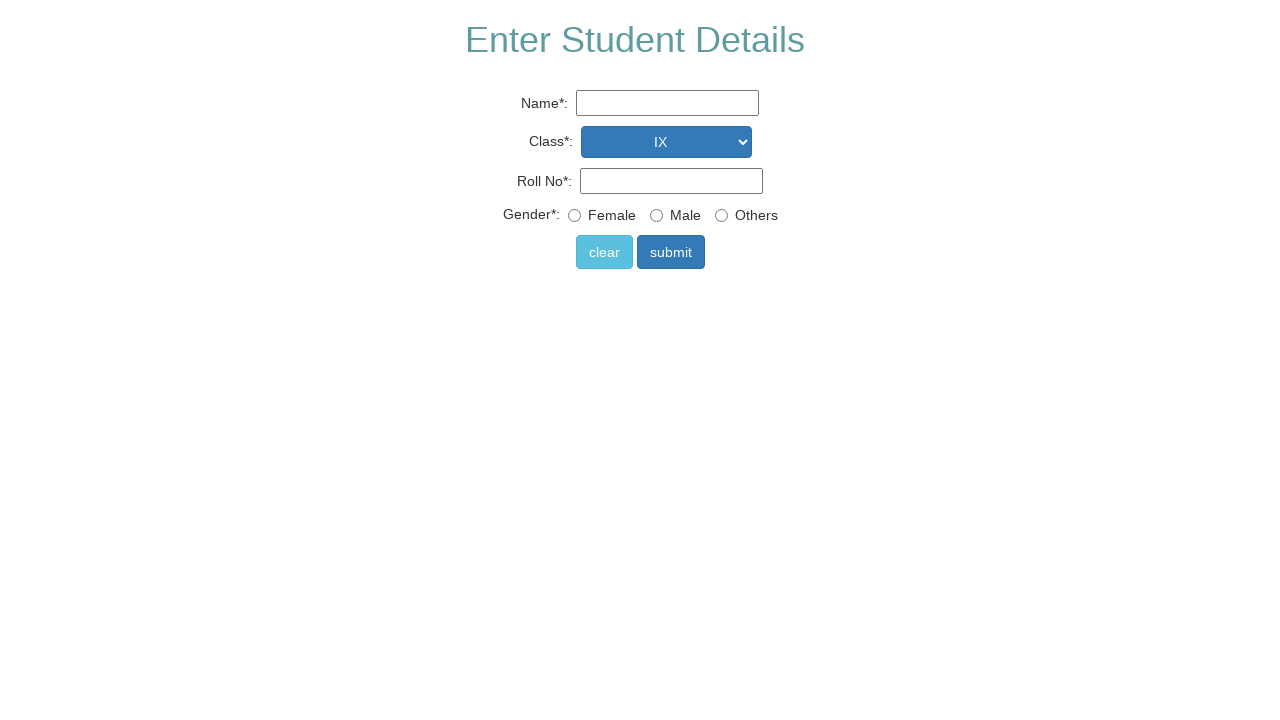

Retrieved value attribute from option 10: 'X'
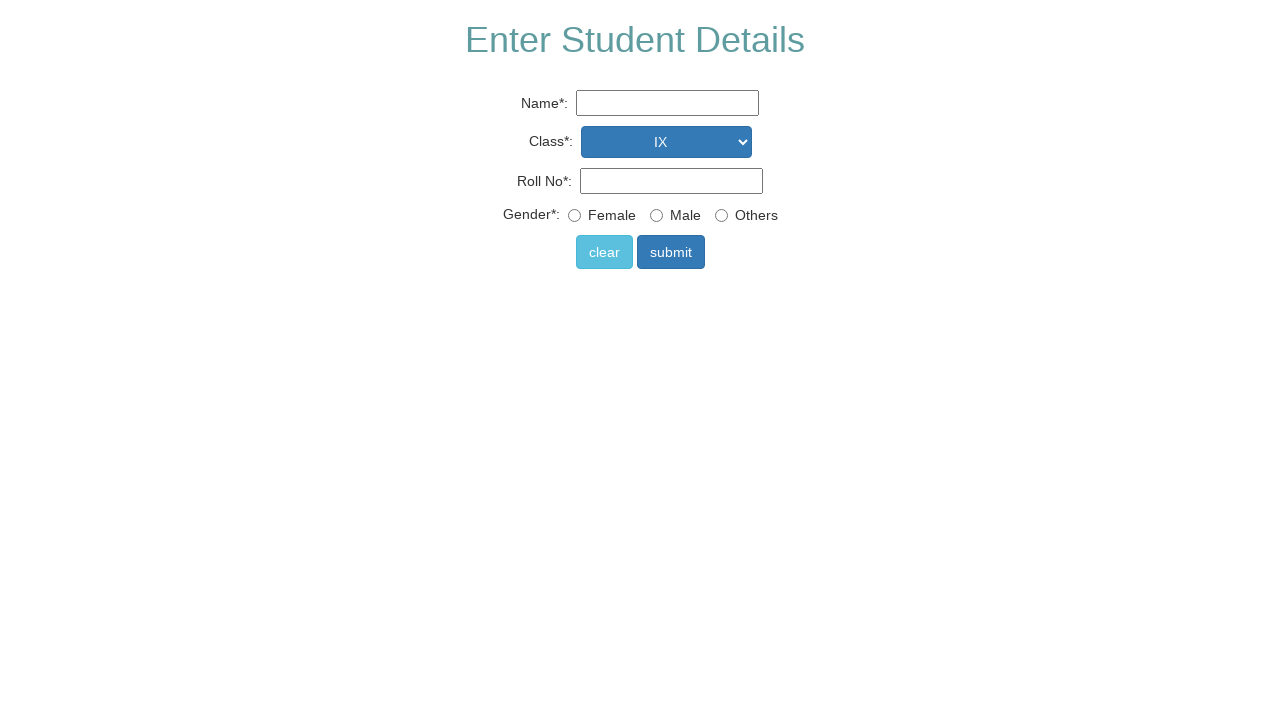

Selected dropdown option with value 'X' on select#class
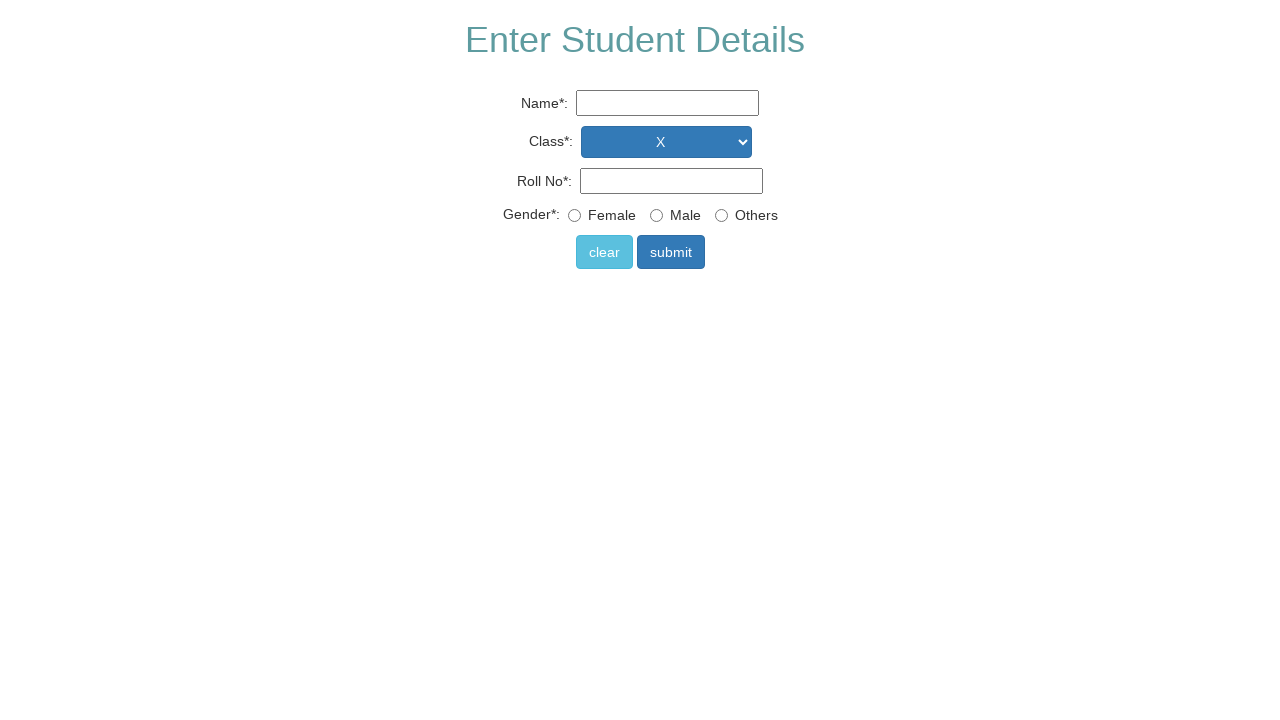

Waited 1000ms between selections
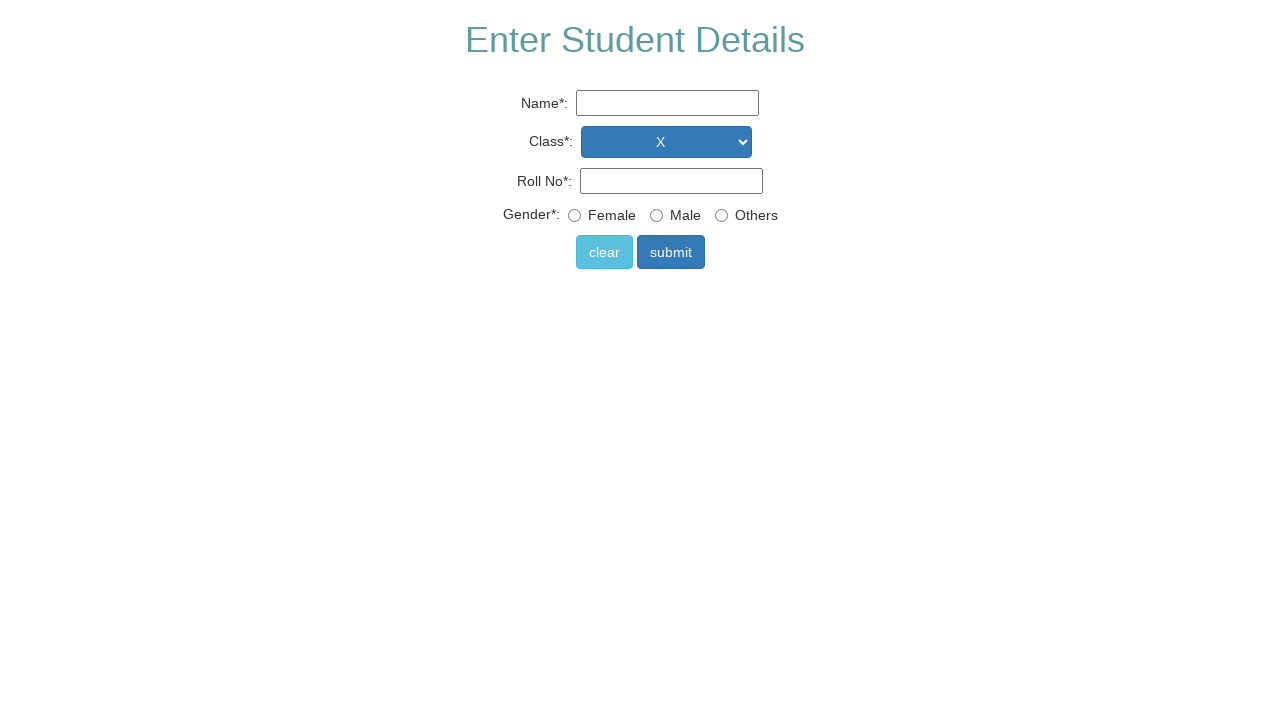

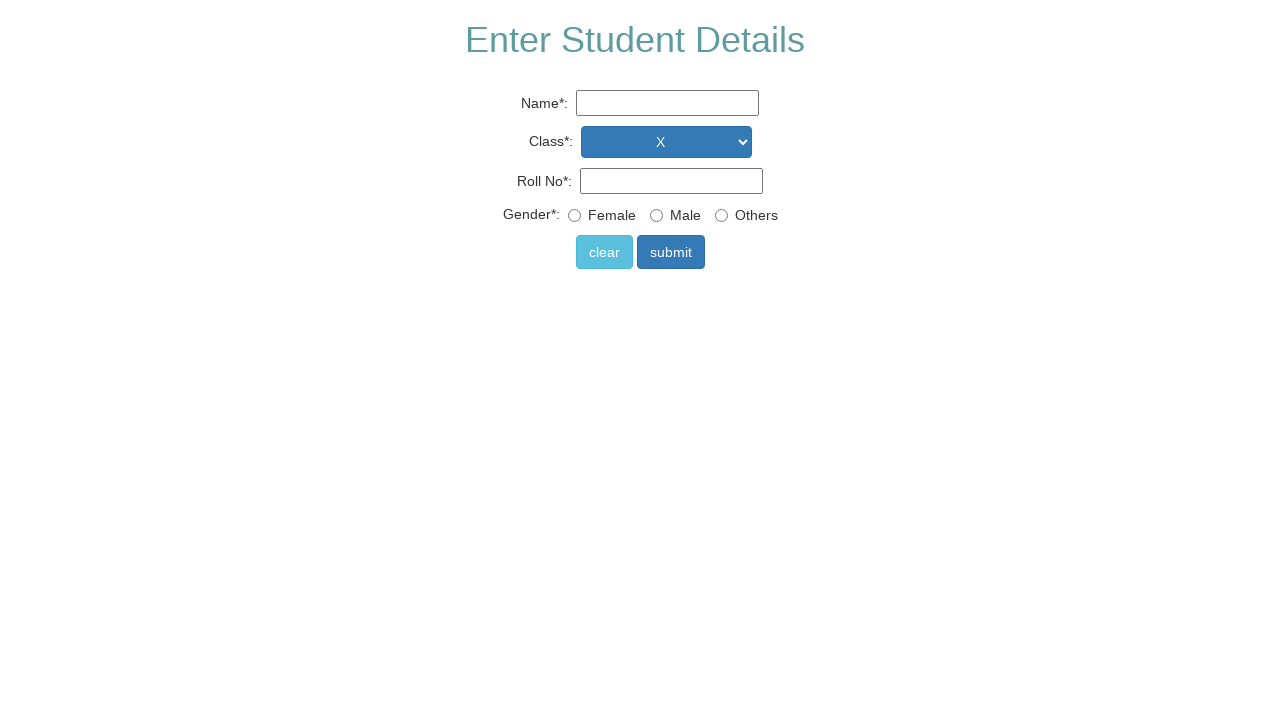